Tests a hotel reservation form by selecting reservation term, headcount, breakfast option, and navigating through the reservation flow

Starting URL: http://example.selenium.jp/reserveApp_Renewal/

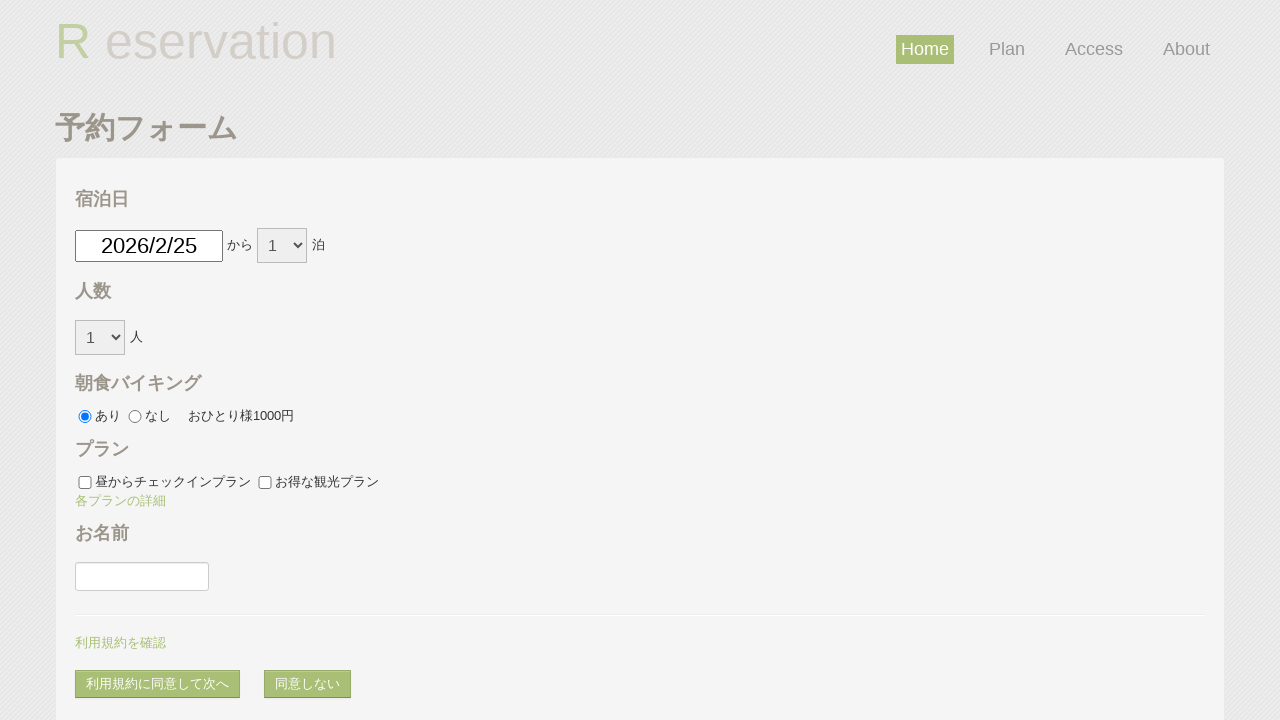

Selected 7-day reservation term on #reserve_term
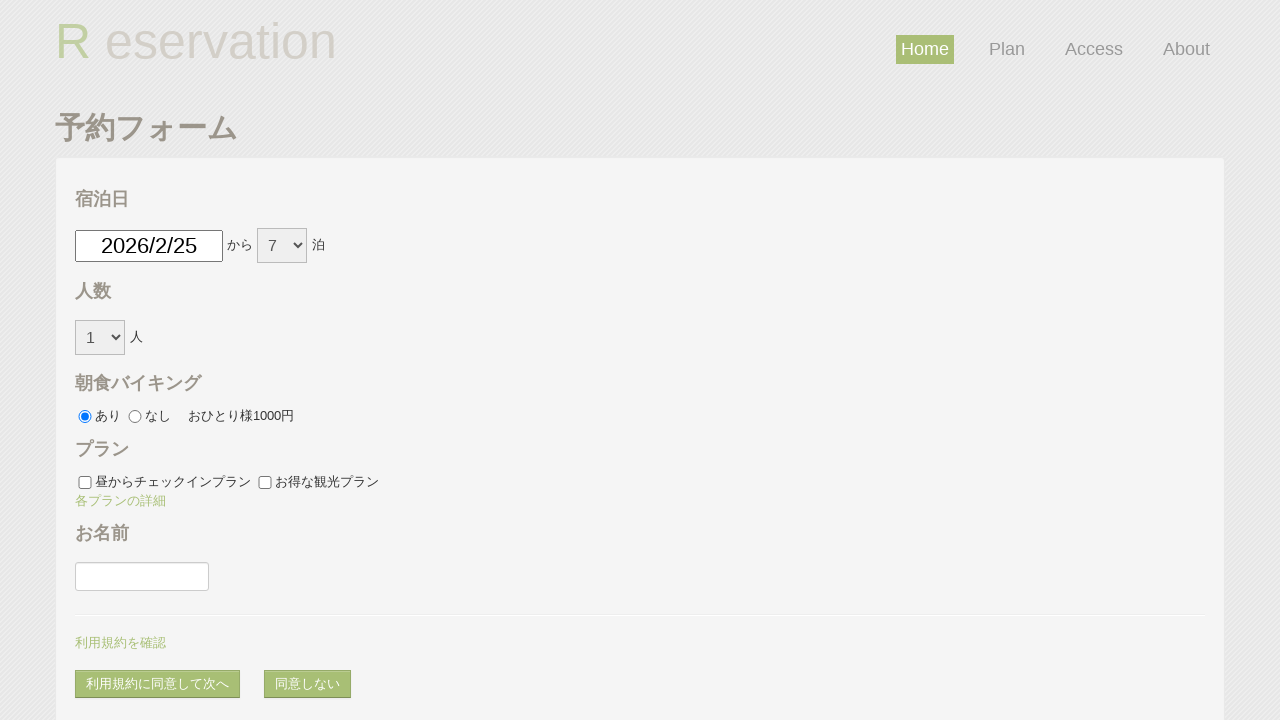

Selected headcount of 5 people on #headcount
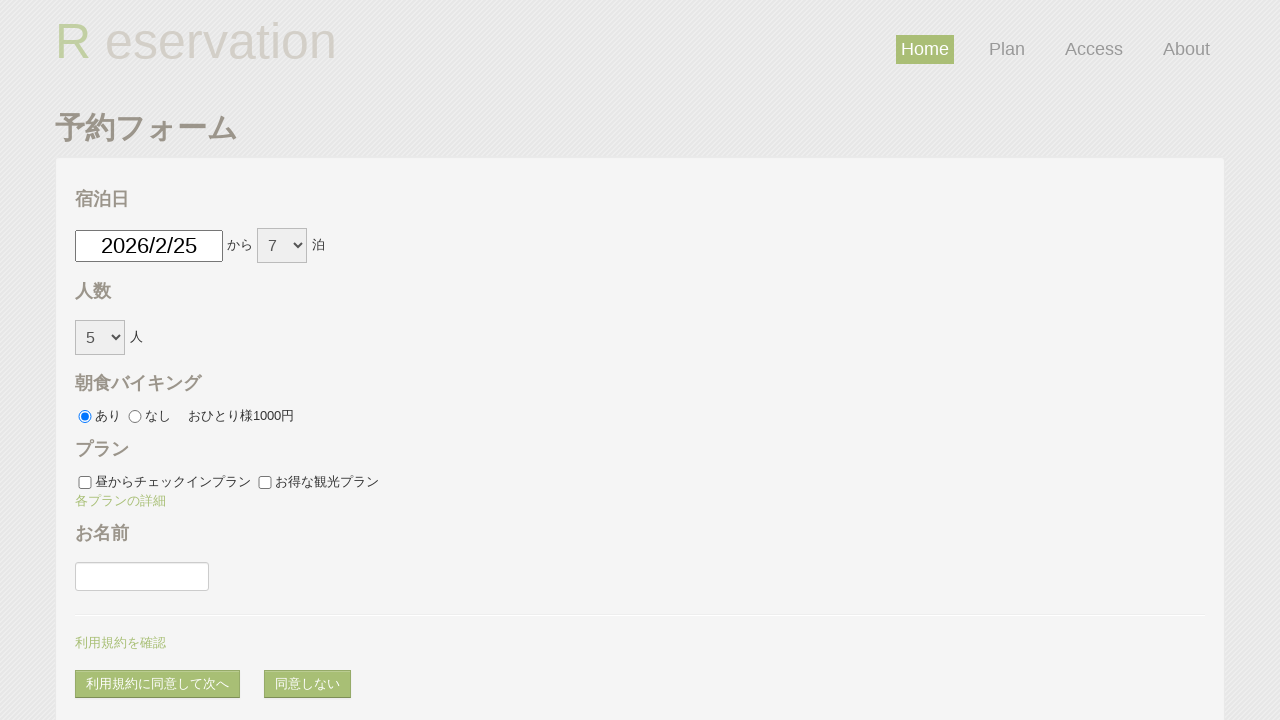

Clicked breakfast off option at (135, 417) on #breakfast_off
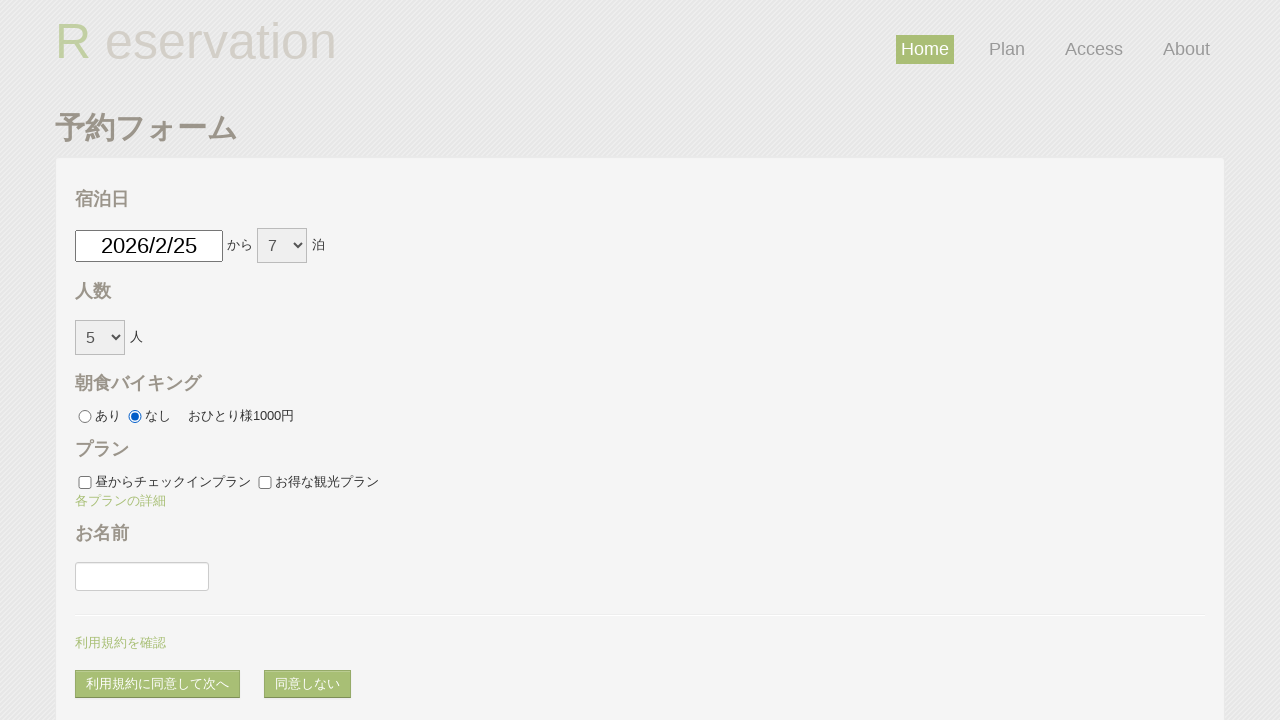

Clicked agree and proceeded to next page at (158, 684) on #agree_and_goto_next
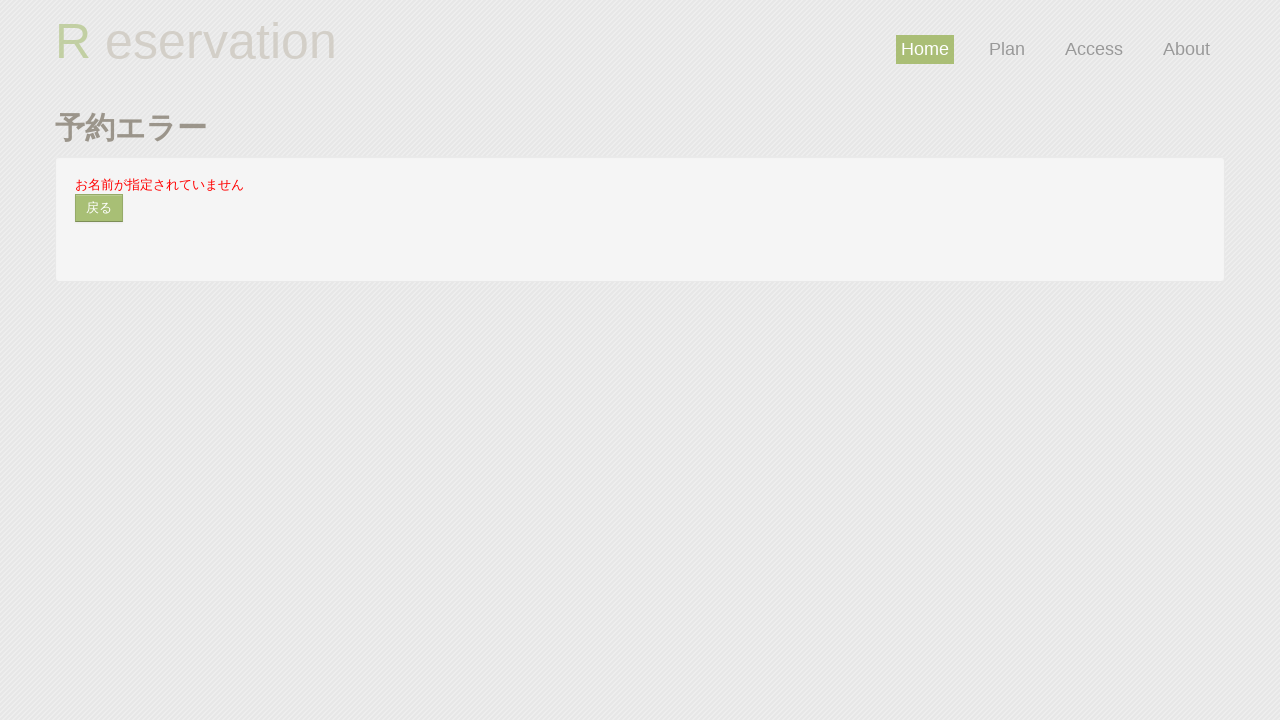

Clicked to return to index page at (99, 208) on #returnto_index
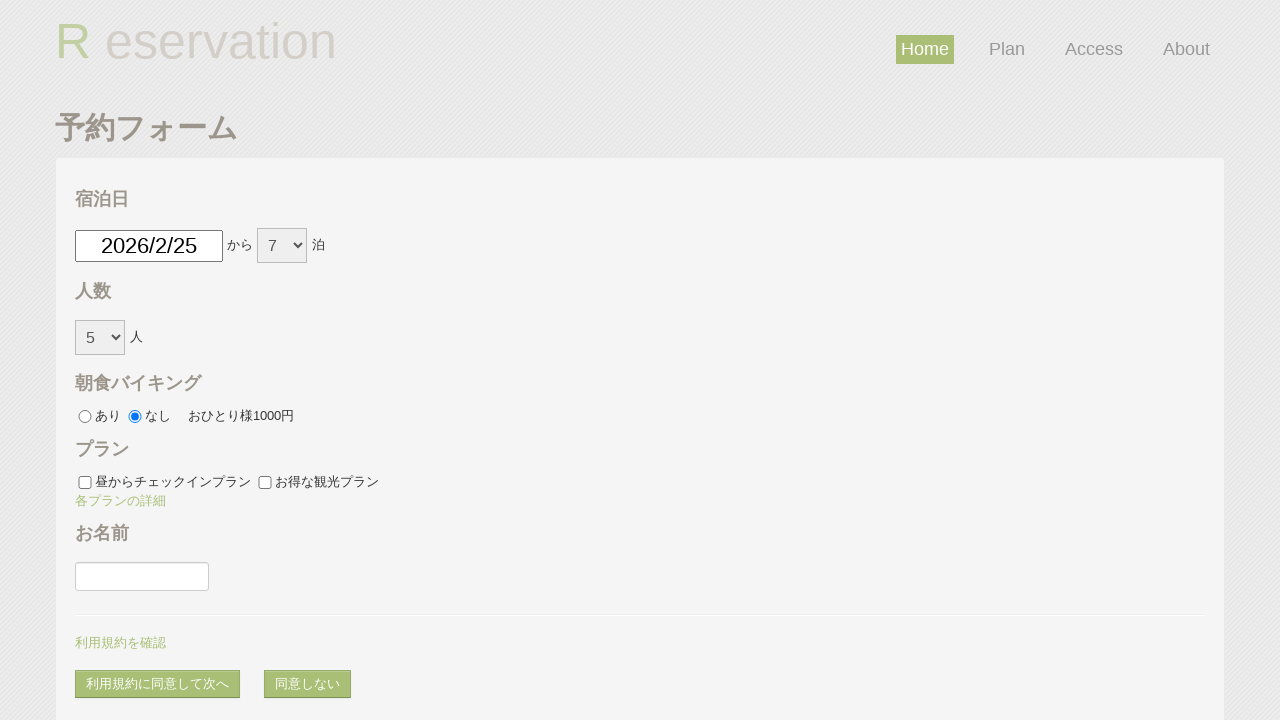

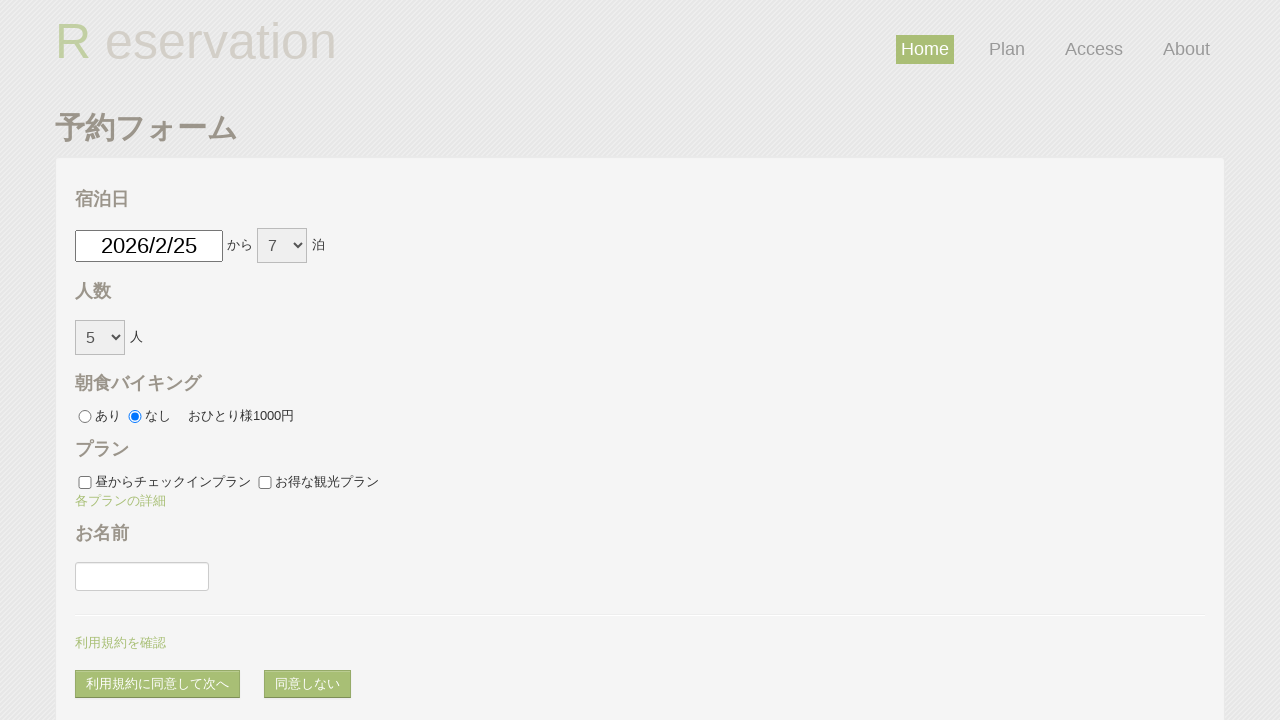